Tests radio button functionality by clicking on the Hockey radio button and verifying it becomes selected

Starting URL: https://practice.cydeo.com/radio_buttons

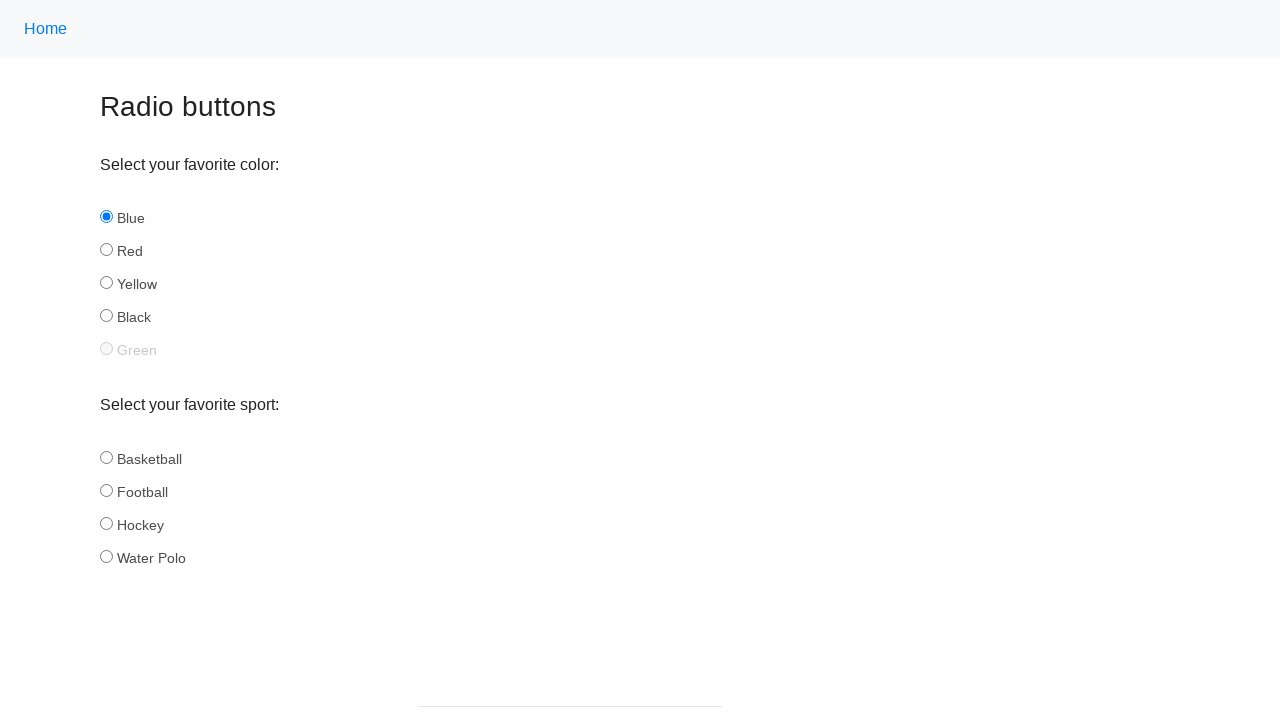

Clicked on the Hockey radio button at (106, 523) on input#hockey
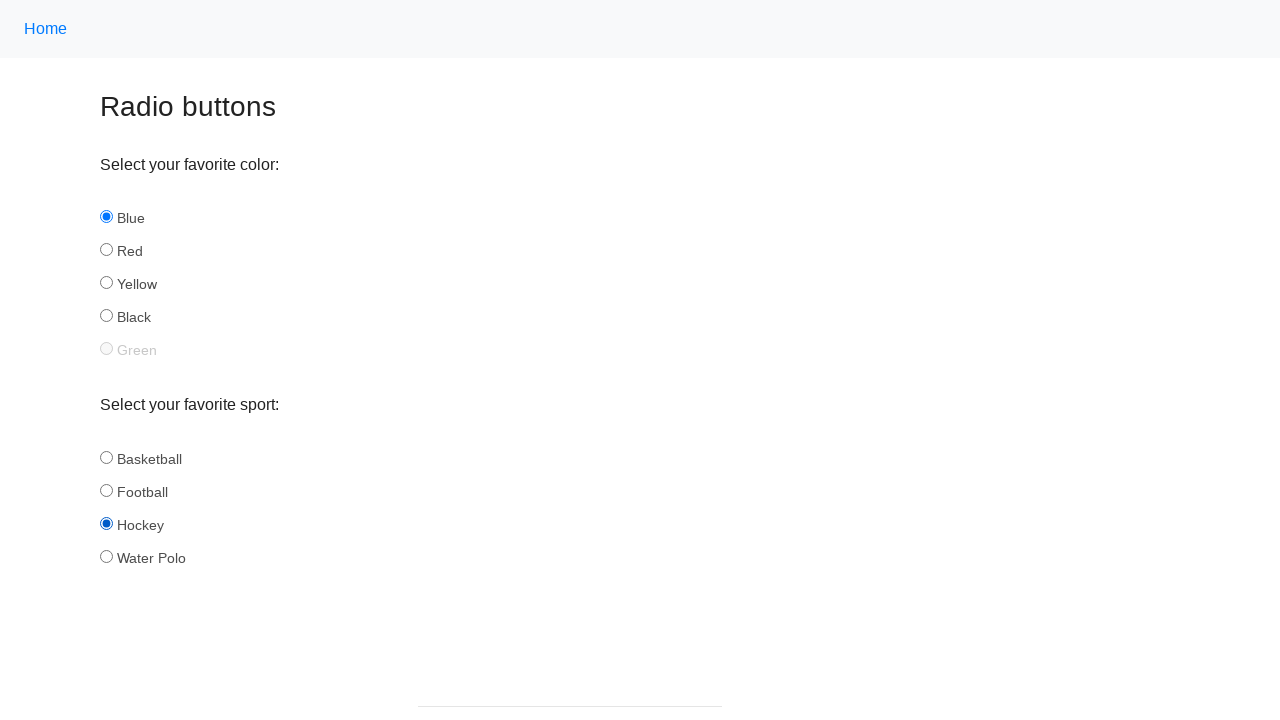

Located the Hockey radio button element
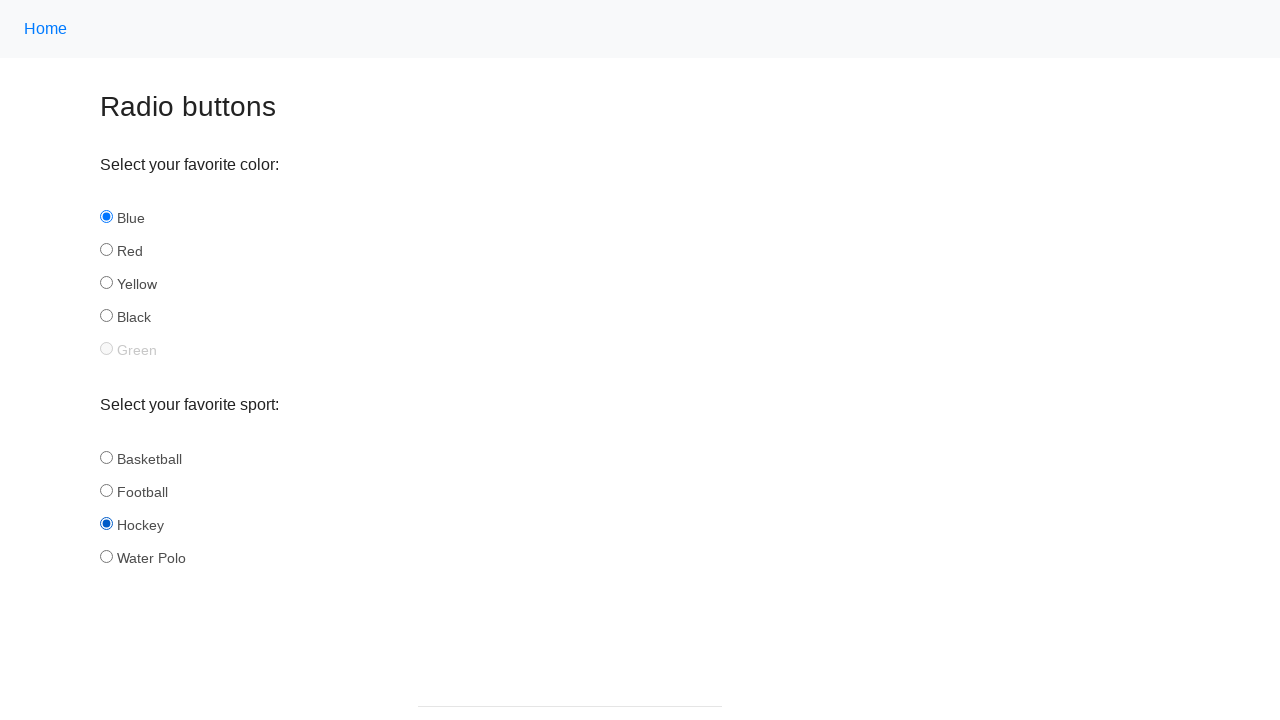

Verified that Hockey radio button is selected
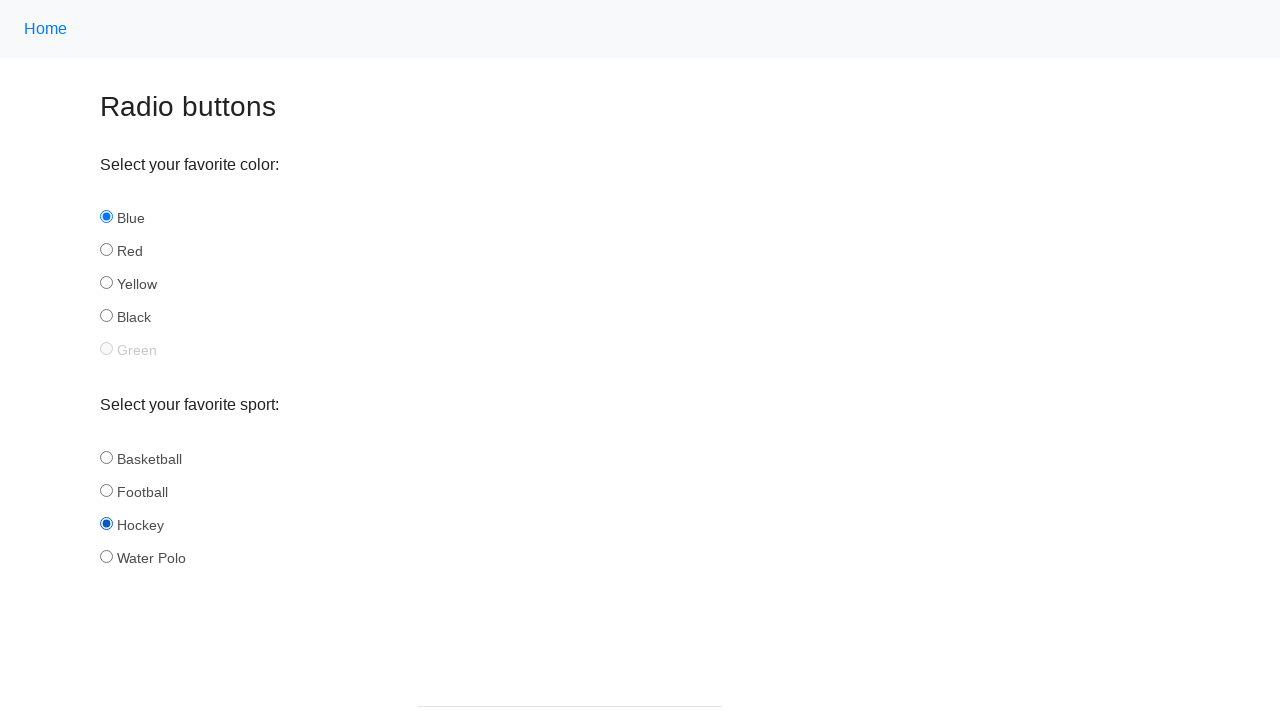

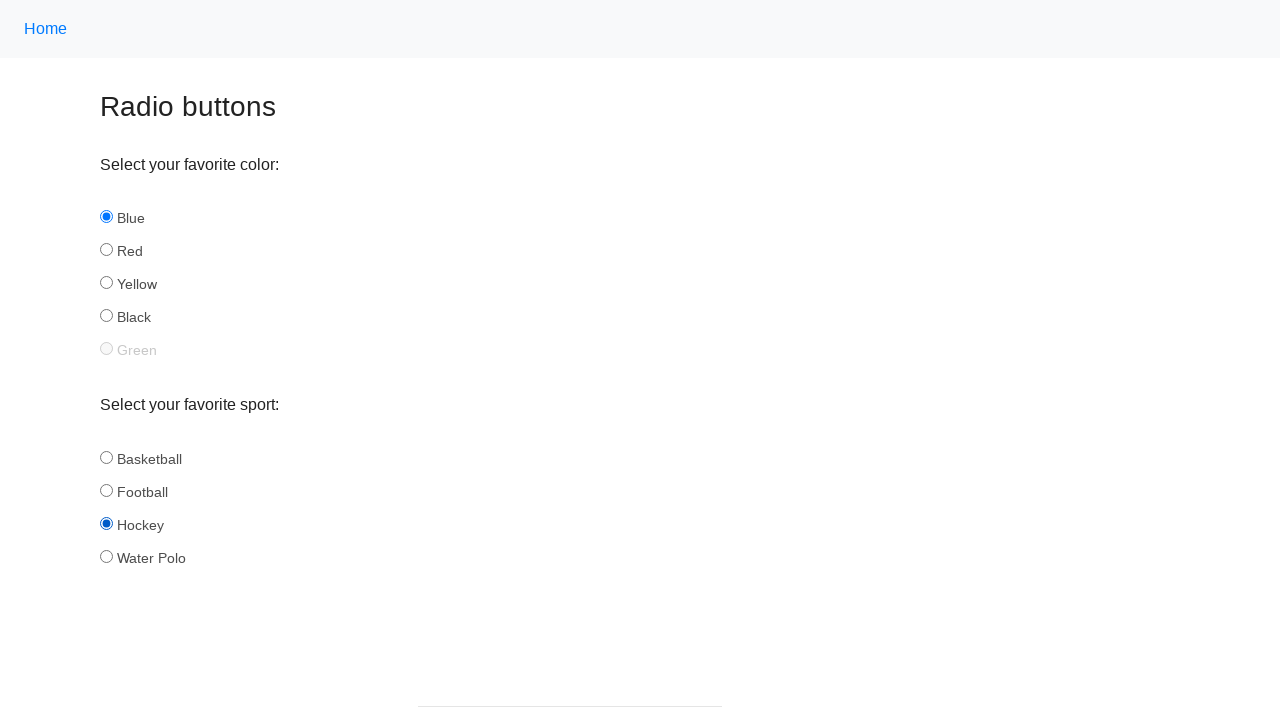